Simple browser compatibility test that navigates to nft.com and verifies the page loads successfully

Starting URL: https://www.nft.com/

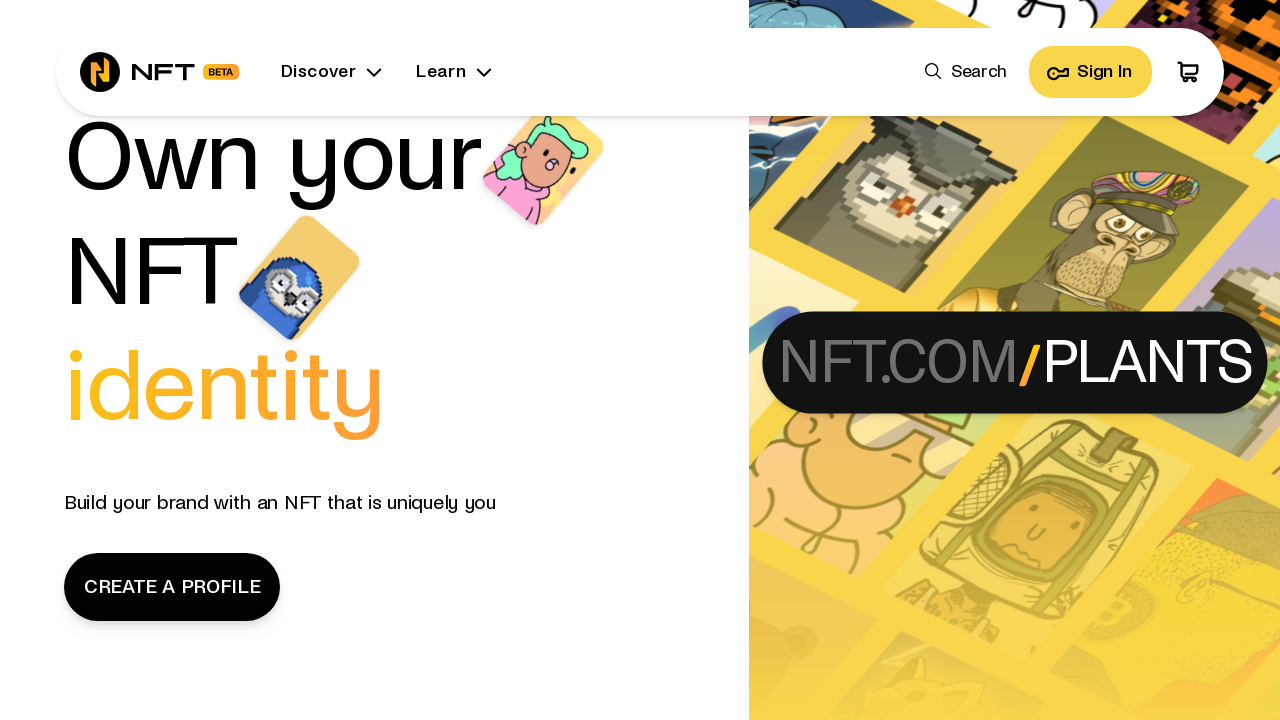

Navigated to https://www.nft.com/ and waited for DOM content to load
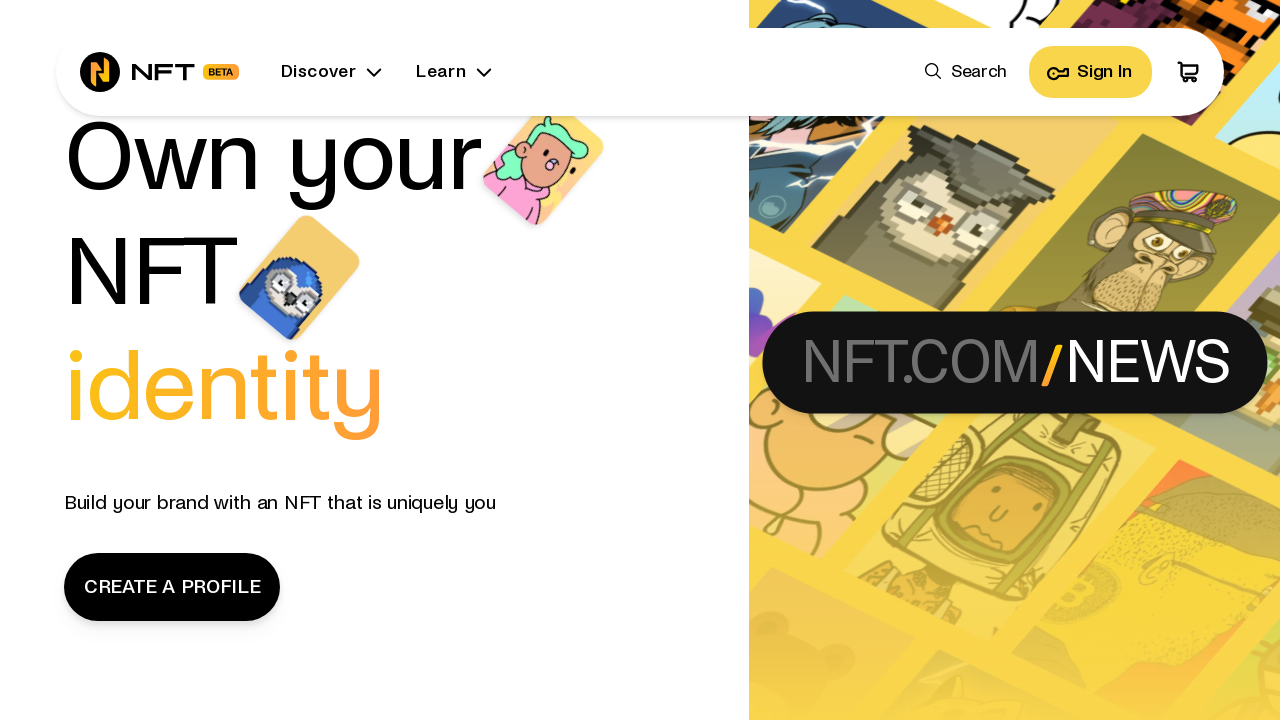

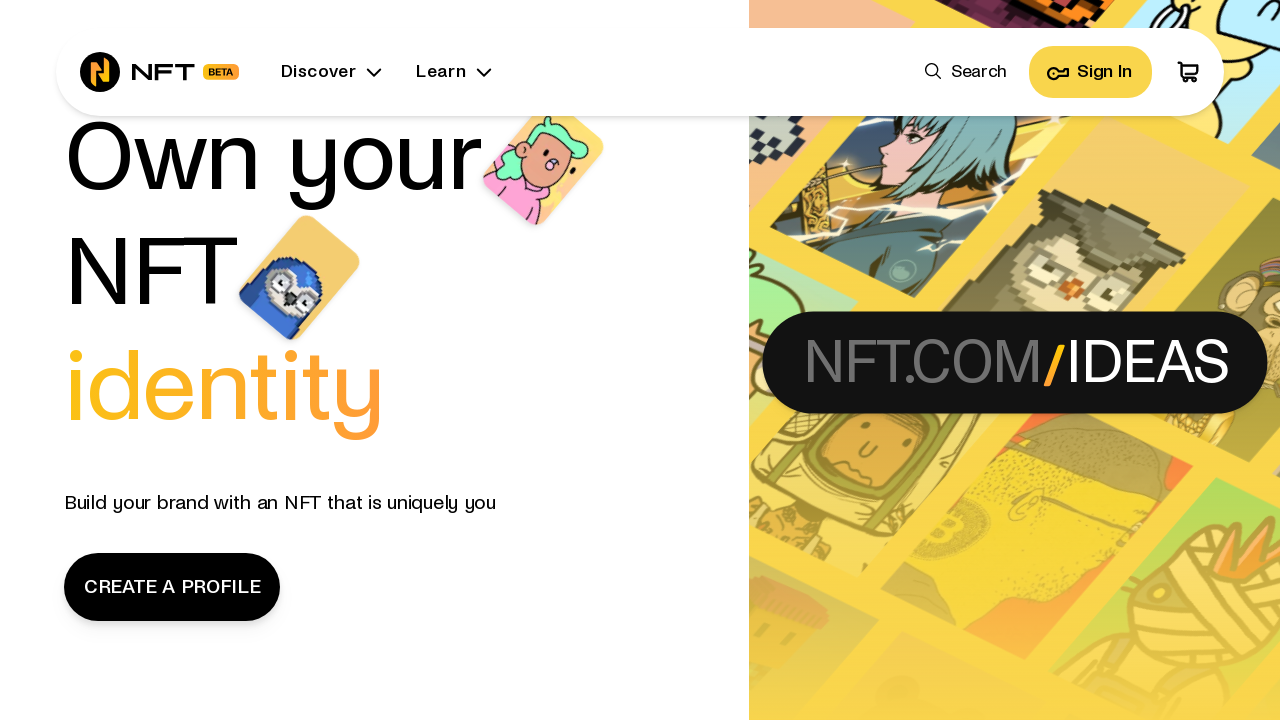